Tests browser window handle switching by clicking a link that opens a new window/tab, switching to that new window, and then closing it.

Starting URL: https://fz.58.com

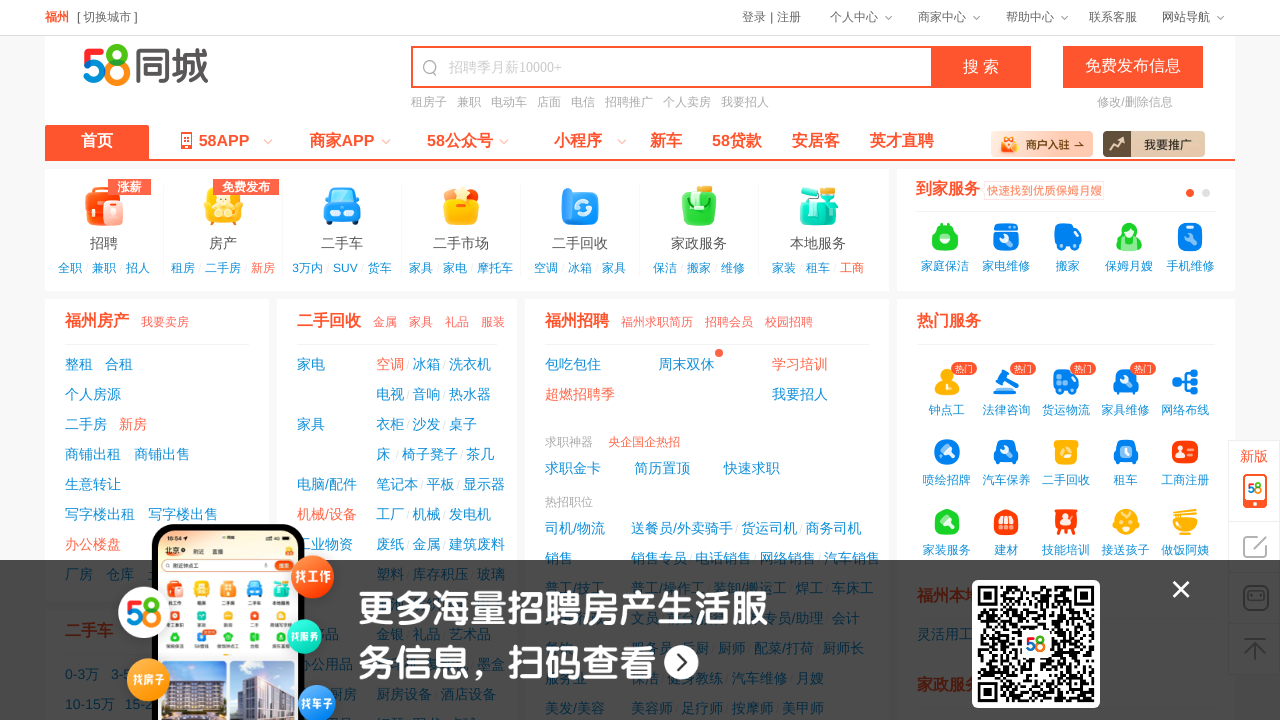

Waited for initial page to load (networkidle)
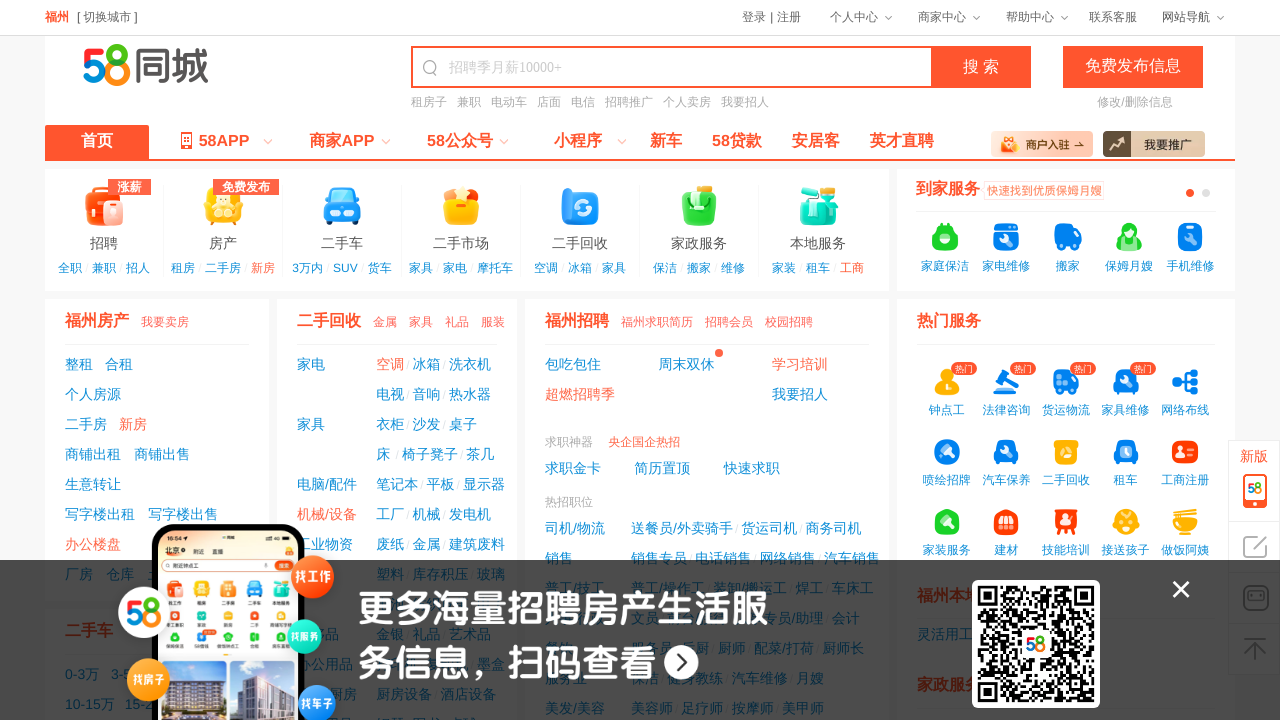

Clicked on '福州房产' (Fuzhou Real Estate) link to open new window at (97, 322) on text=福州房产
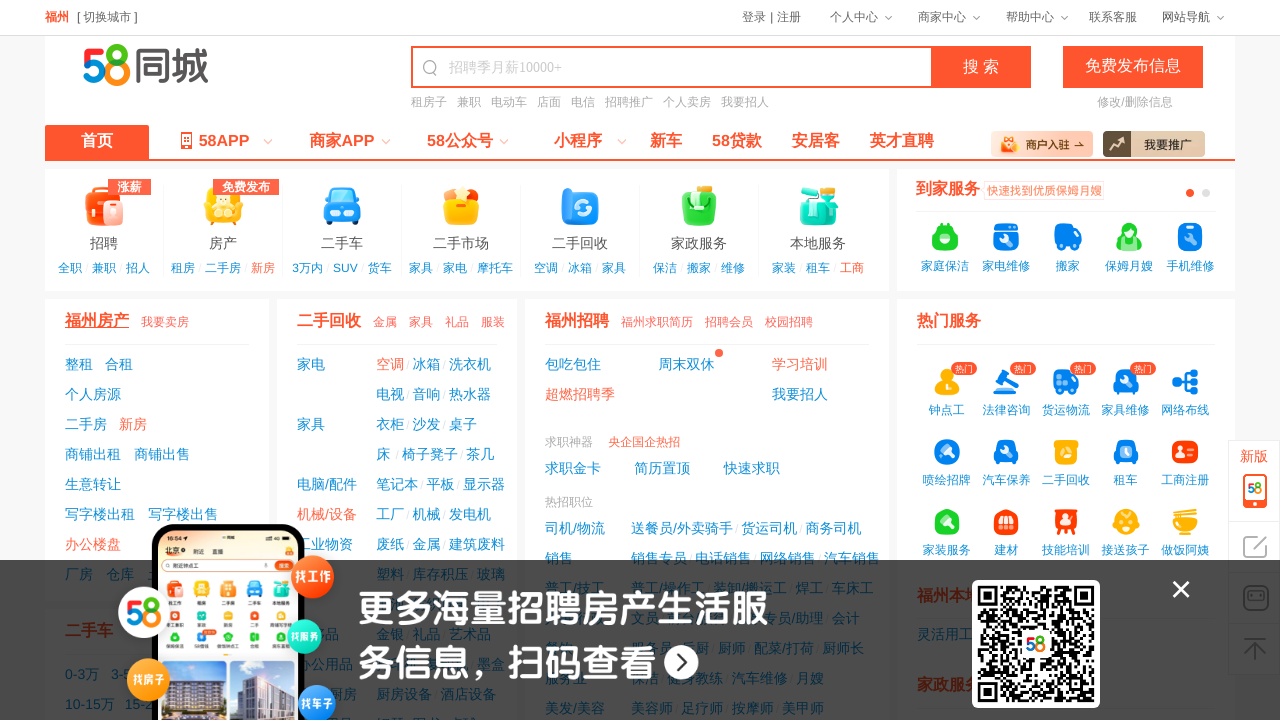

Captured new window/tab handle
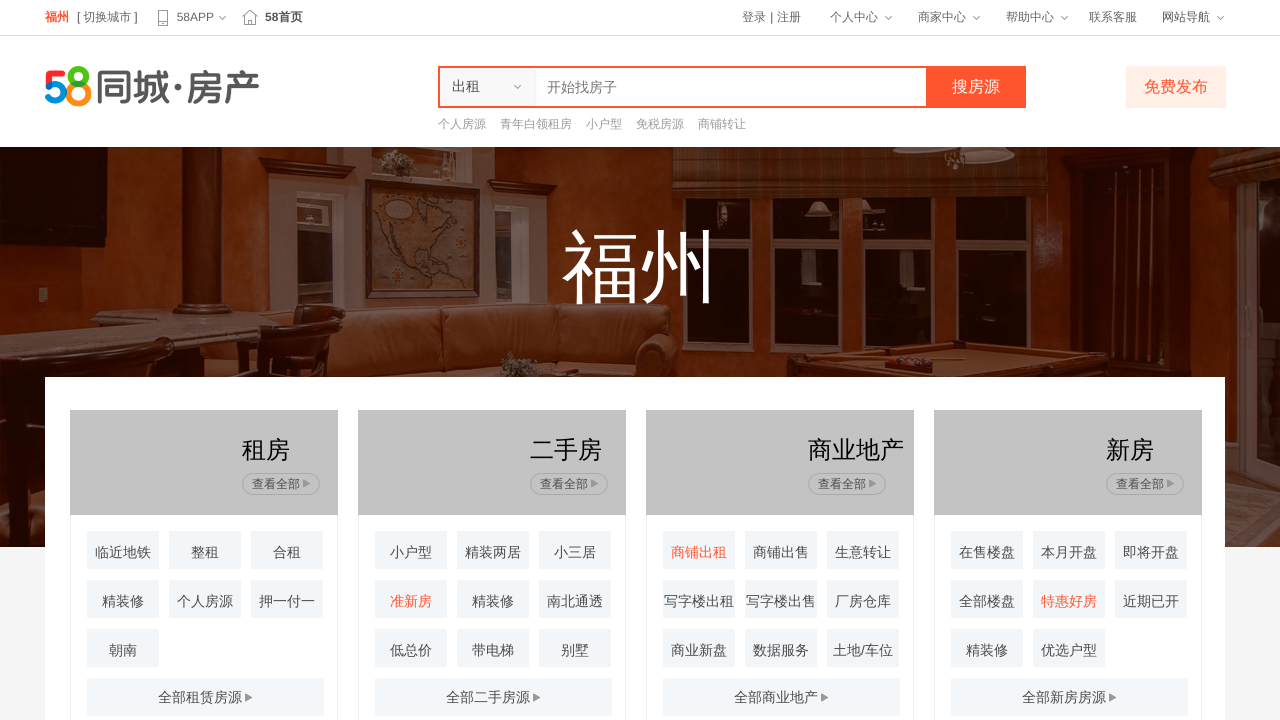

Waited for new window/tab to load (networkidle)
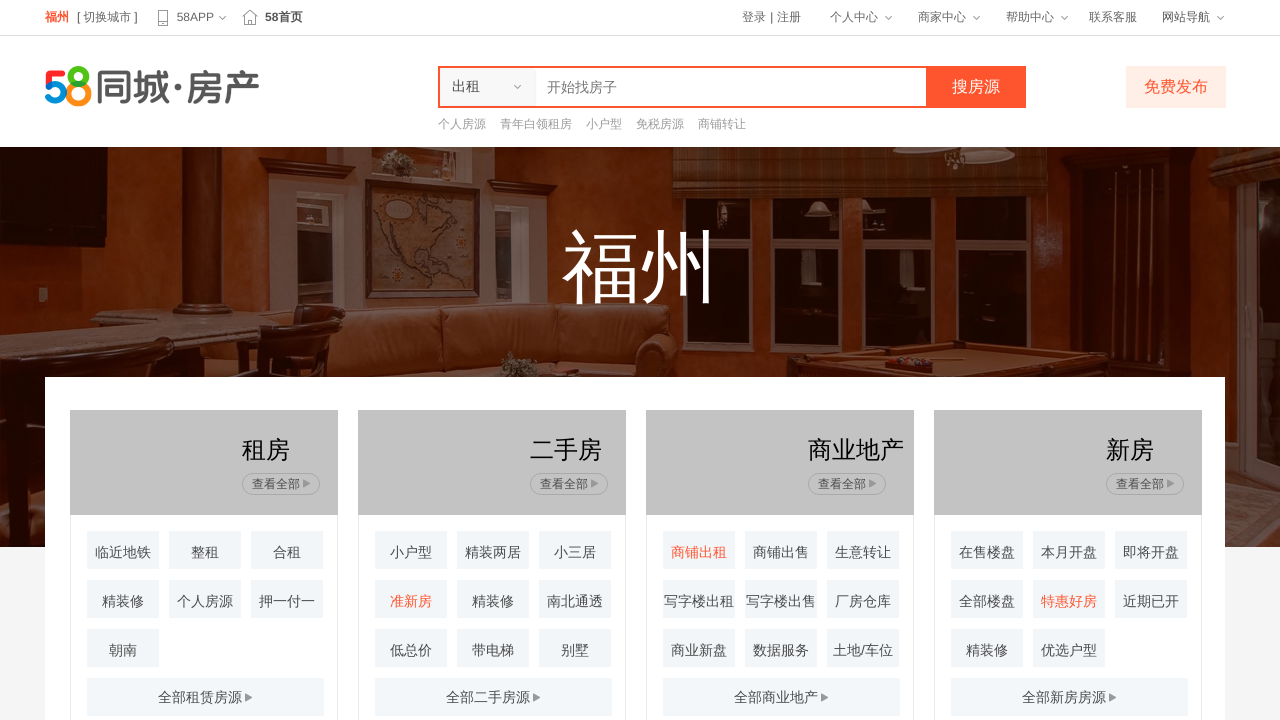

Closed the new window/tab
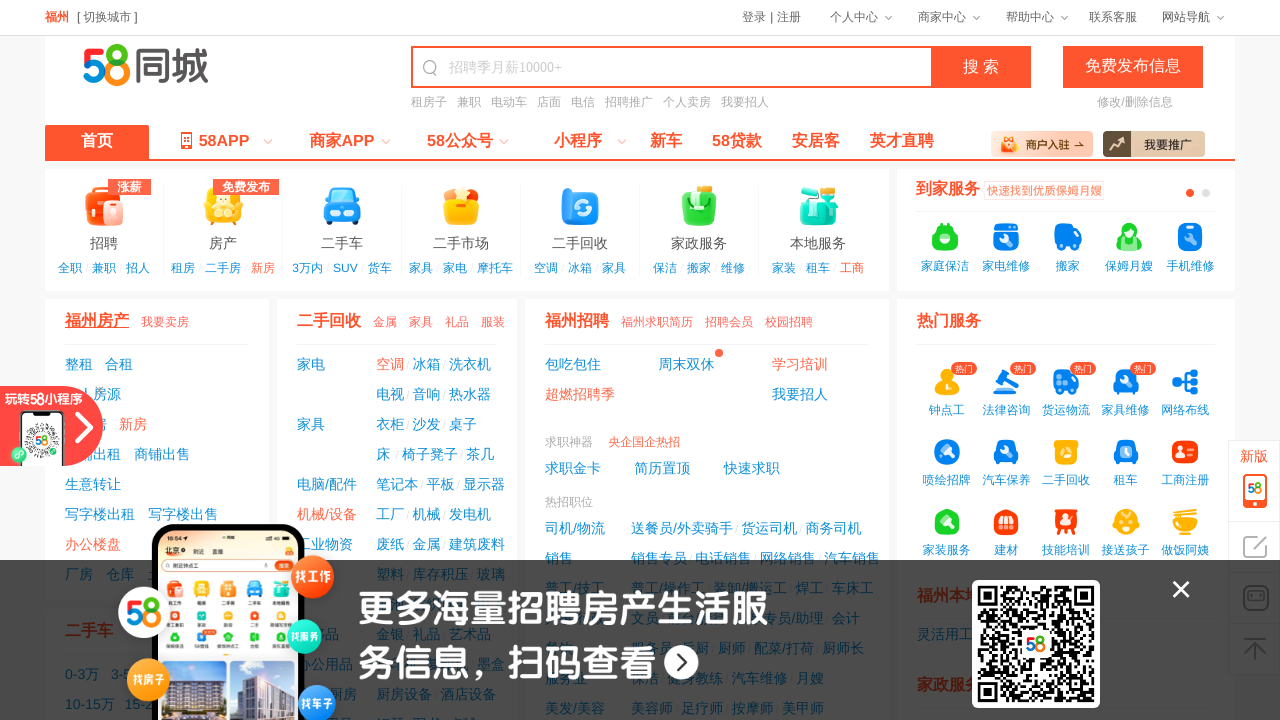

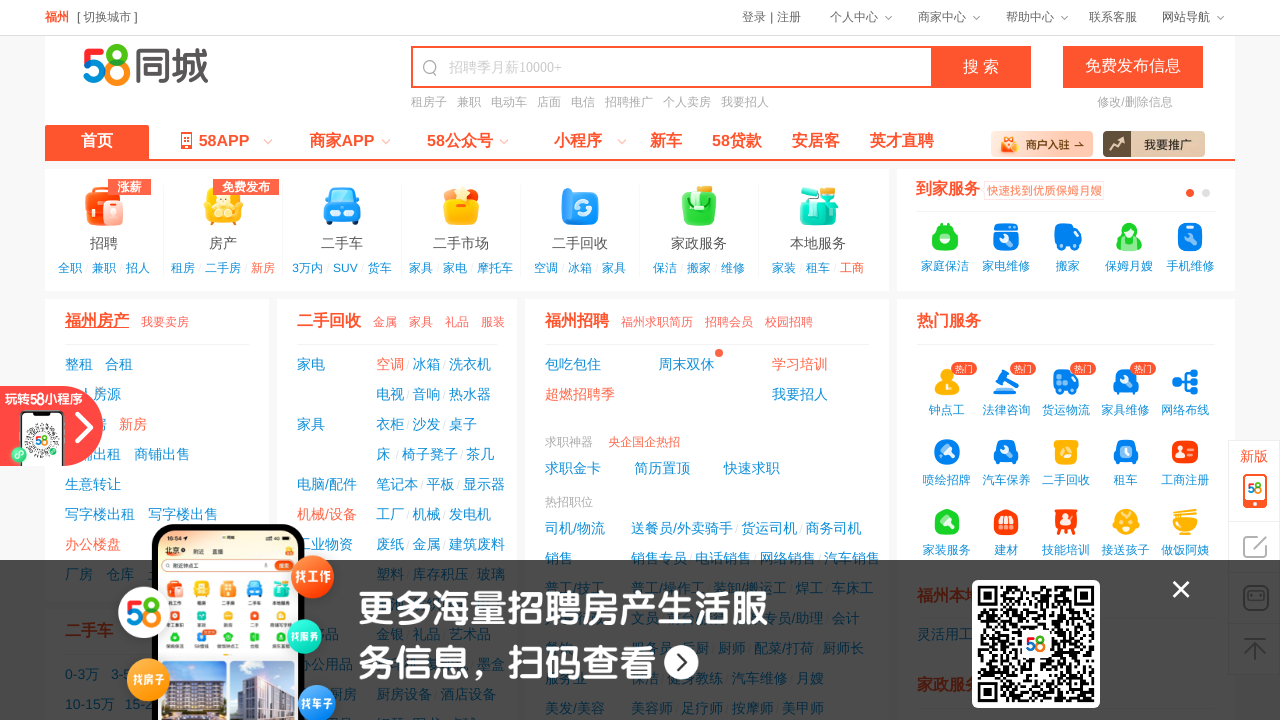